Tests keyboard shortcut functionality by entering text in a textarea and then using Ctrl+Z to undo

Starting URL: http://omayo.blogspot.com

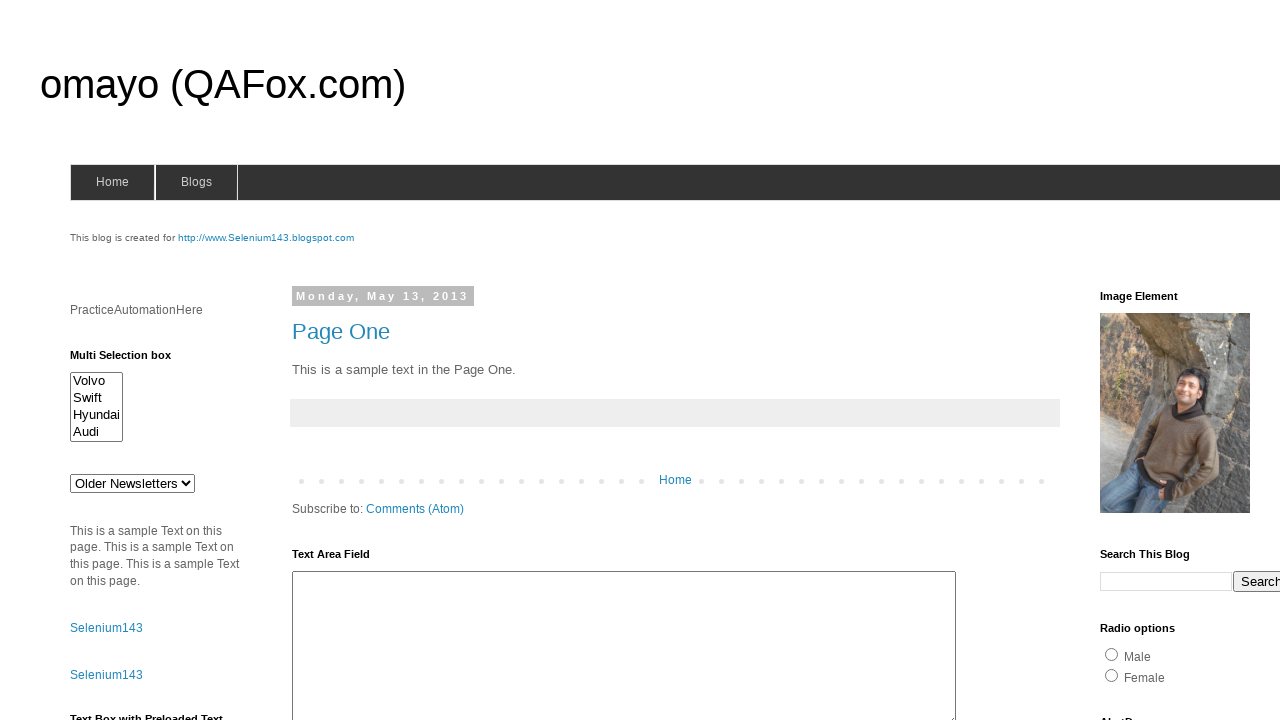

Filled textarea with 'Arun motoori' on #ta1
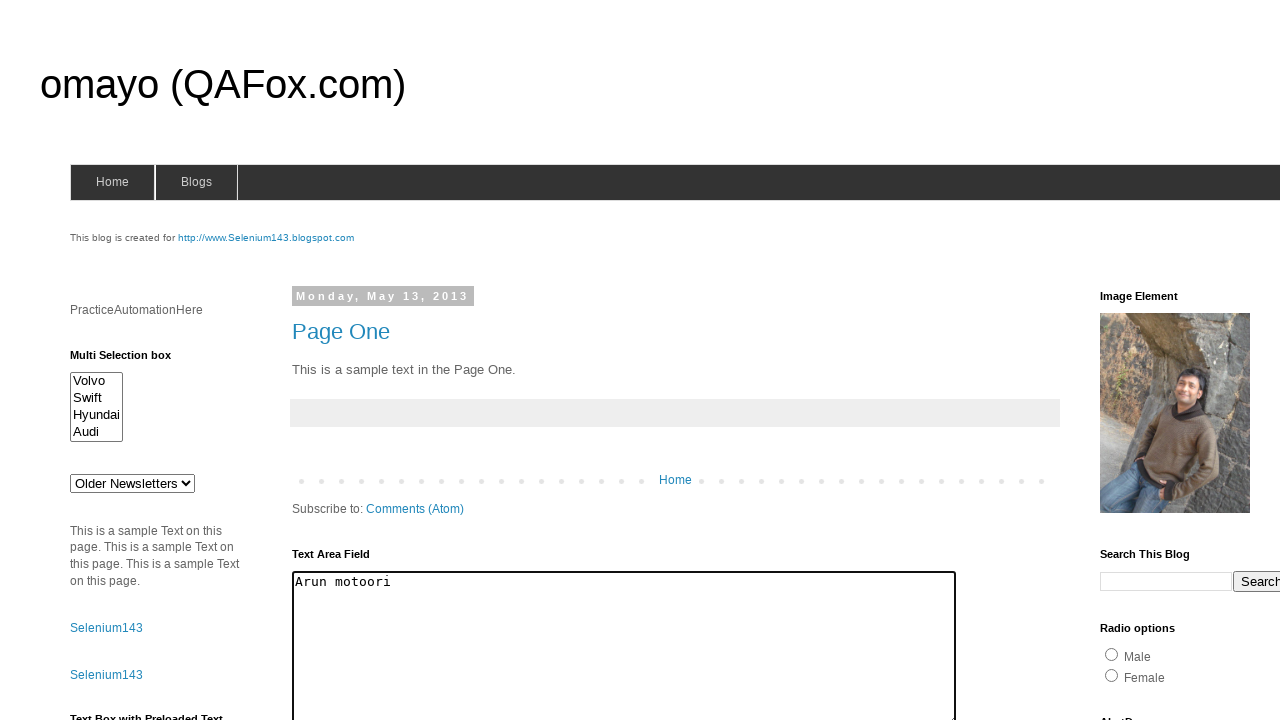

Waited 2 seconds for text entry to complete
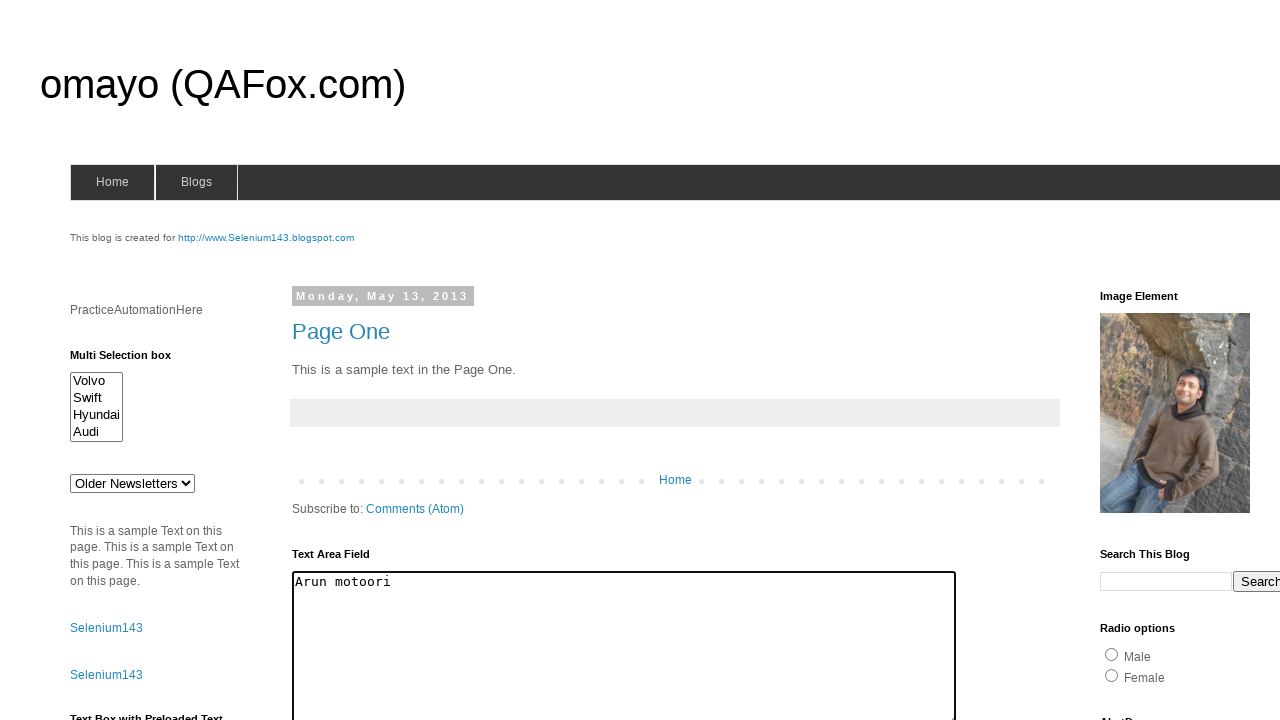

Pressed Ctrl+Z to undo text entry on #ta1
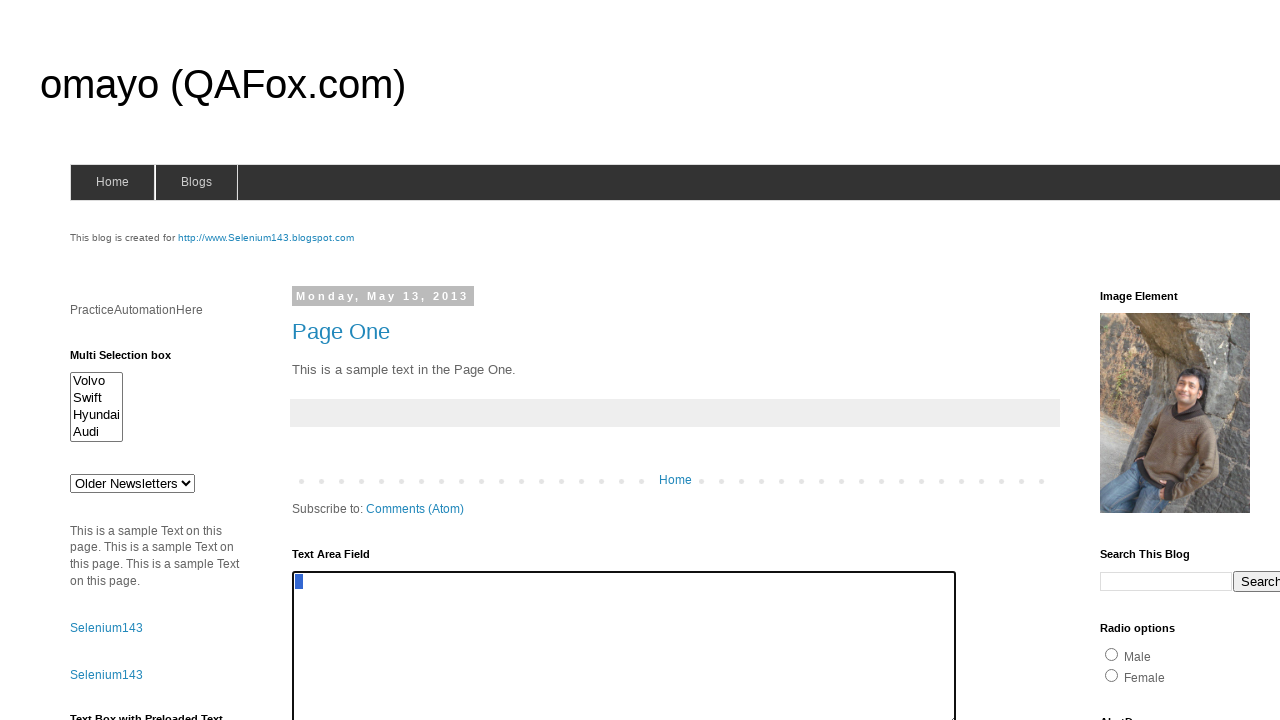

Waited 2 seconds to observe undo effect
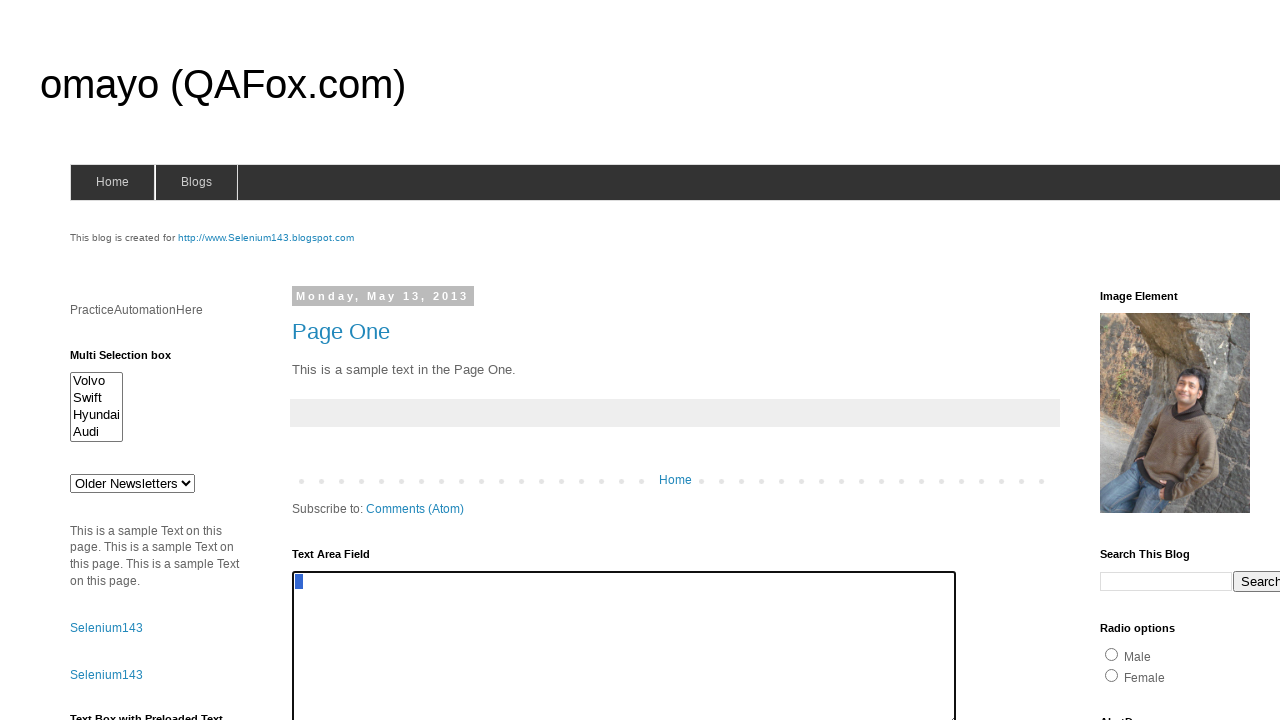

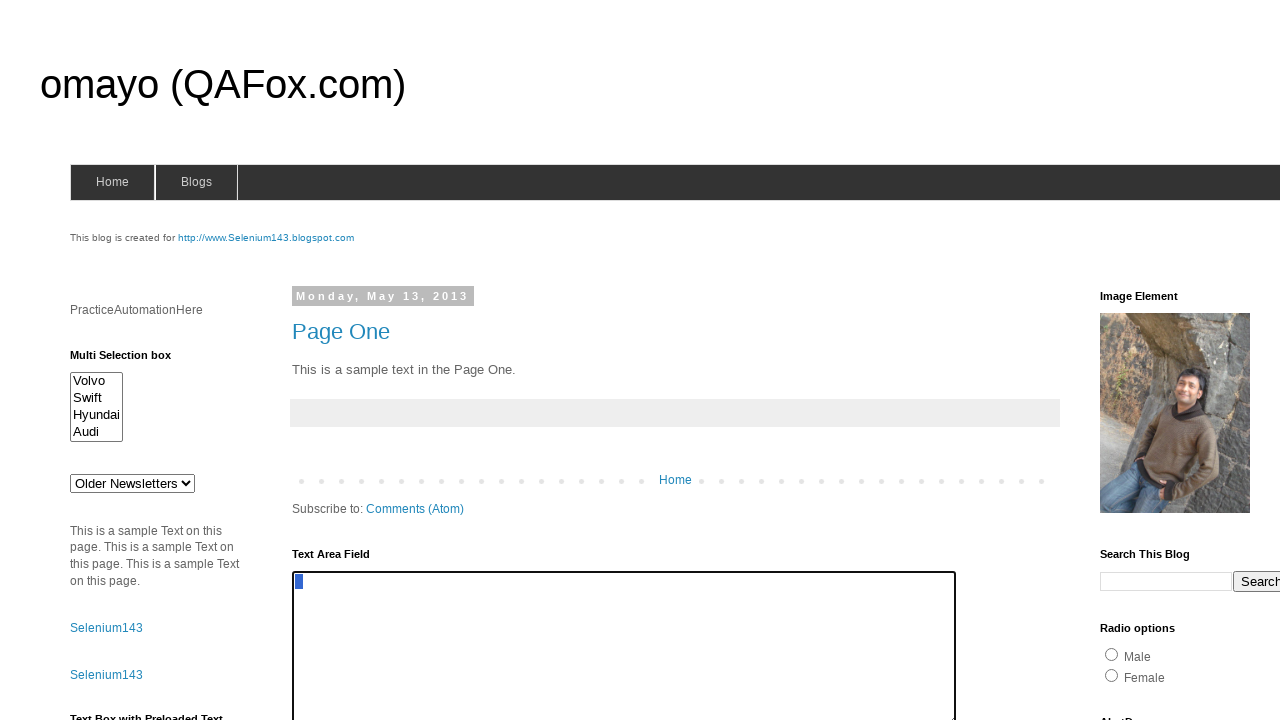